Creates three todos and marks all as completed using the toggle-all checkbox

Starting URL: https://demo.playwright.dev/todomvc

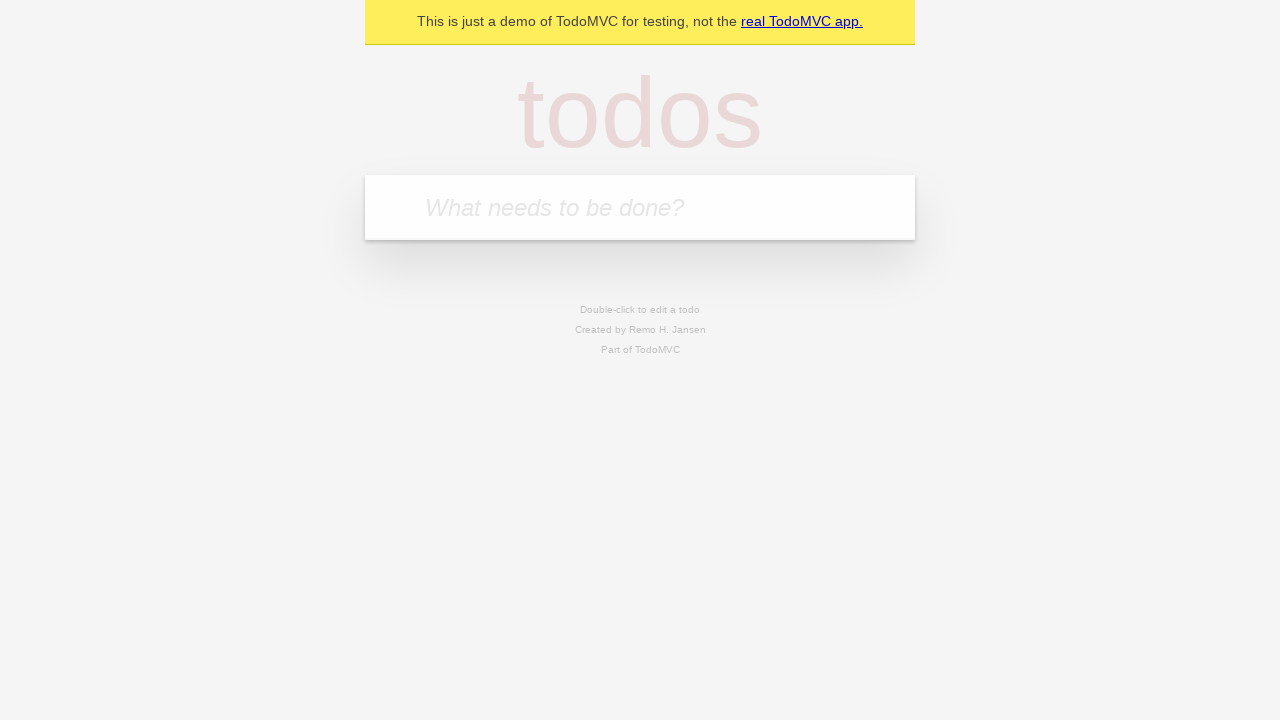

Filled first todo input with 'buy some cheese' on .new-todo
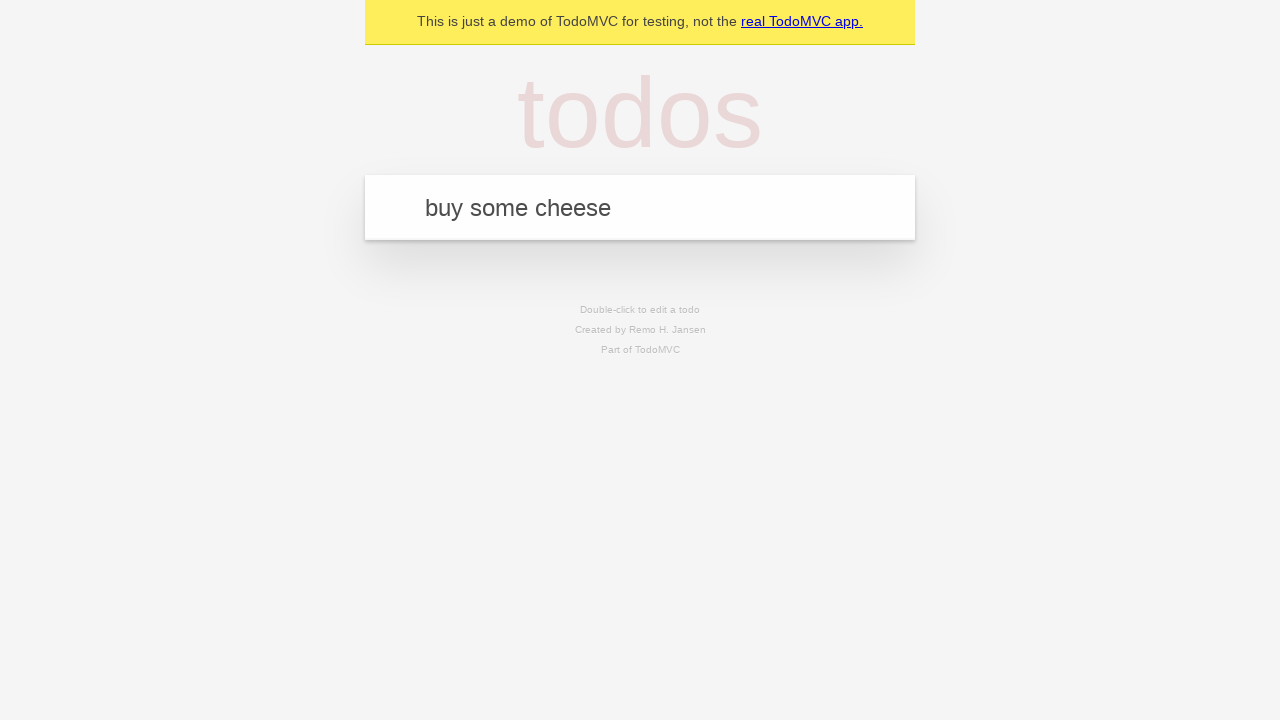

Pressed Enter to create first todo on .new-todo
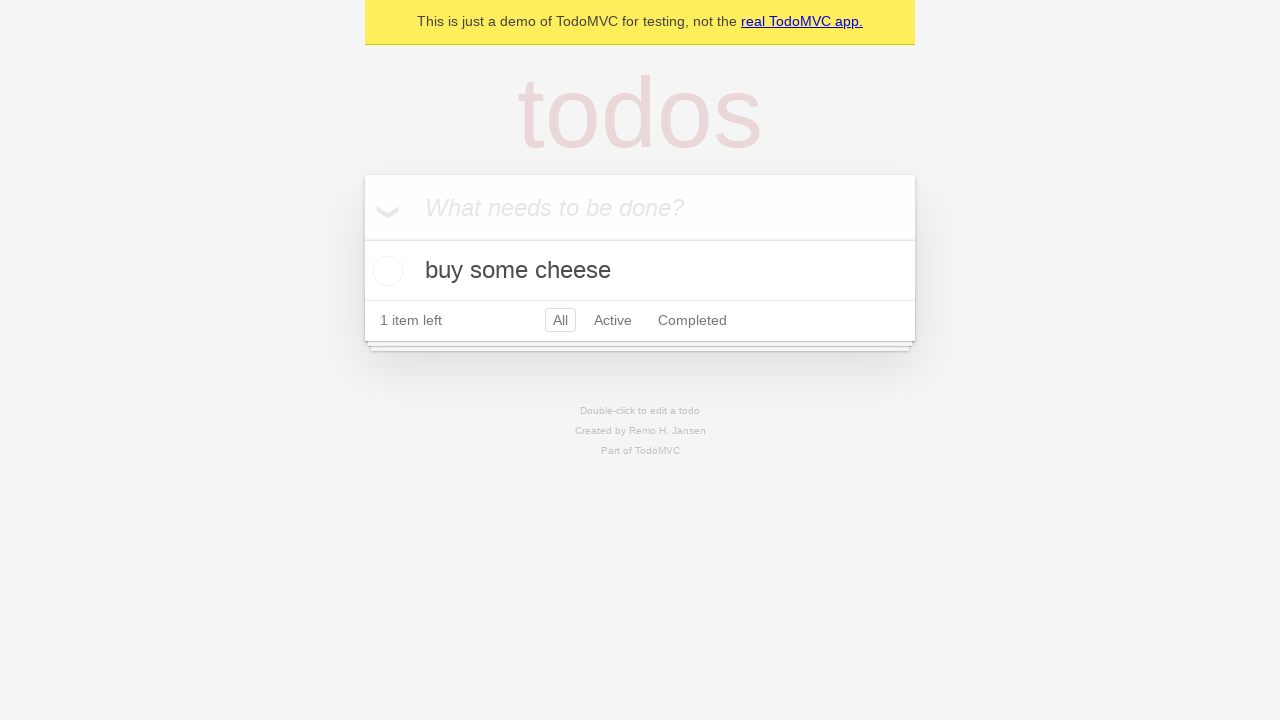

Filled second todo input with 'feed the cat' on .new-todo
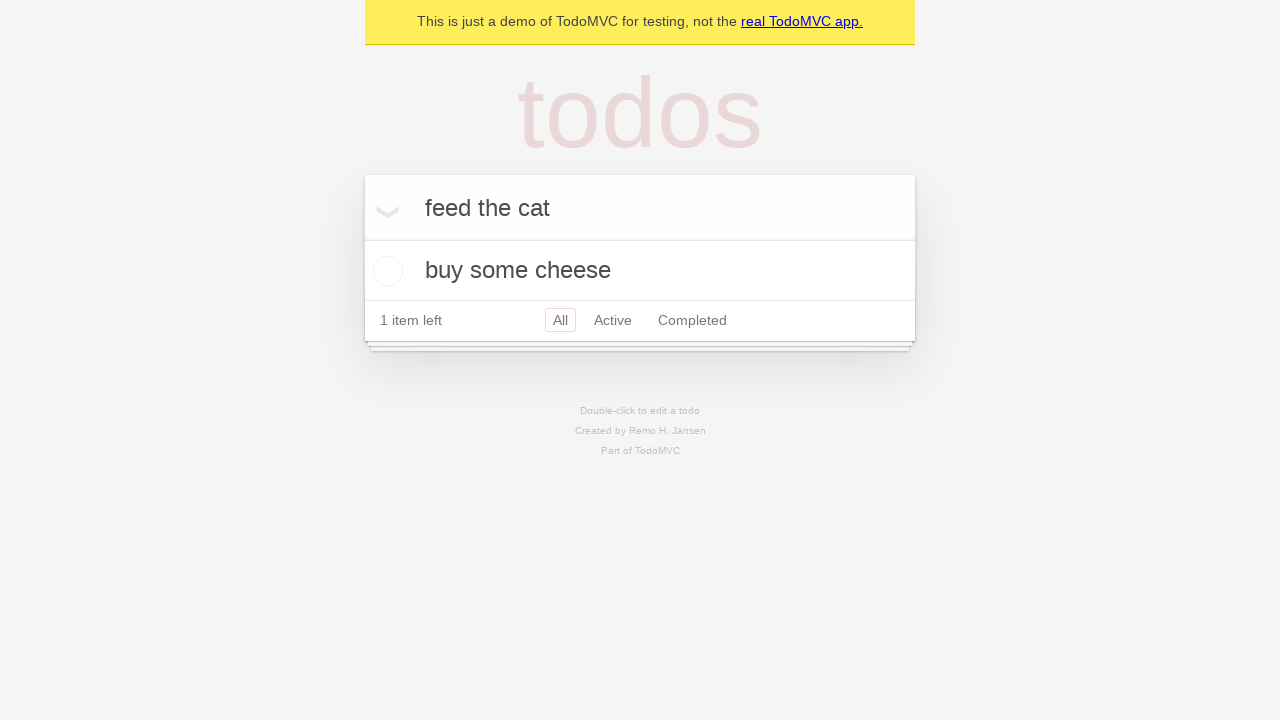

Pressed Enter to create second todo on .new-todo
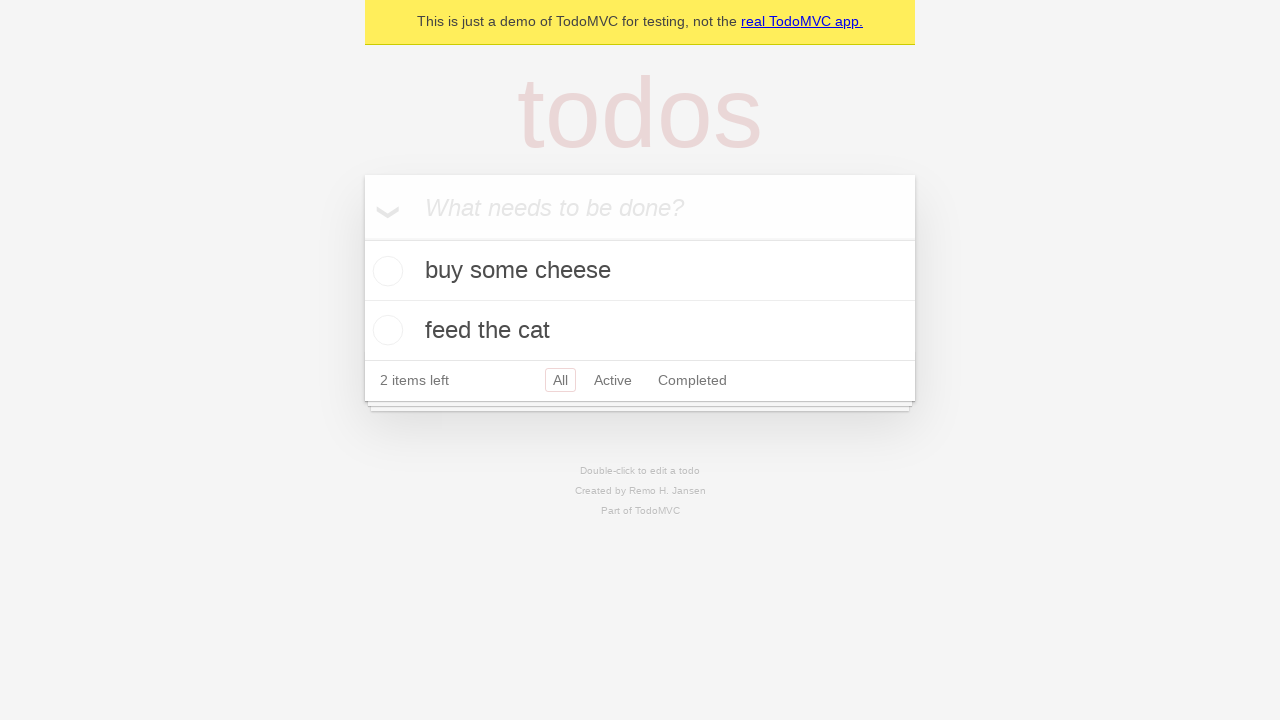

Filled third todo input with 'book a doctors appointment' on .new-todo
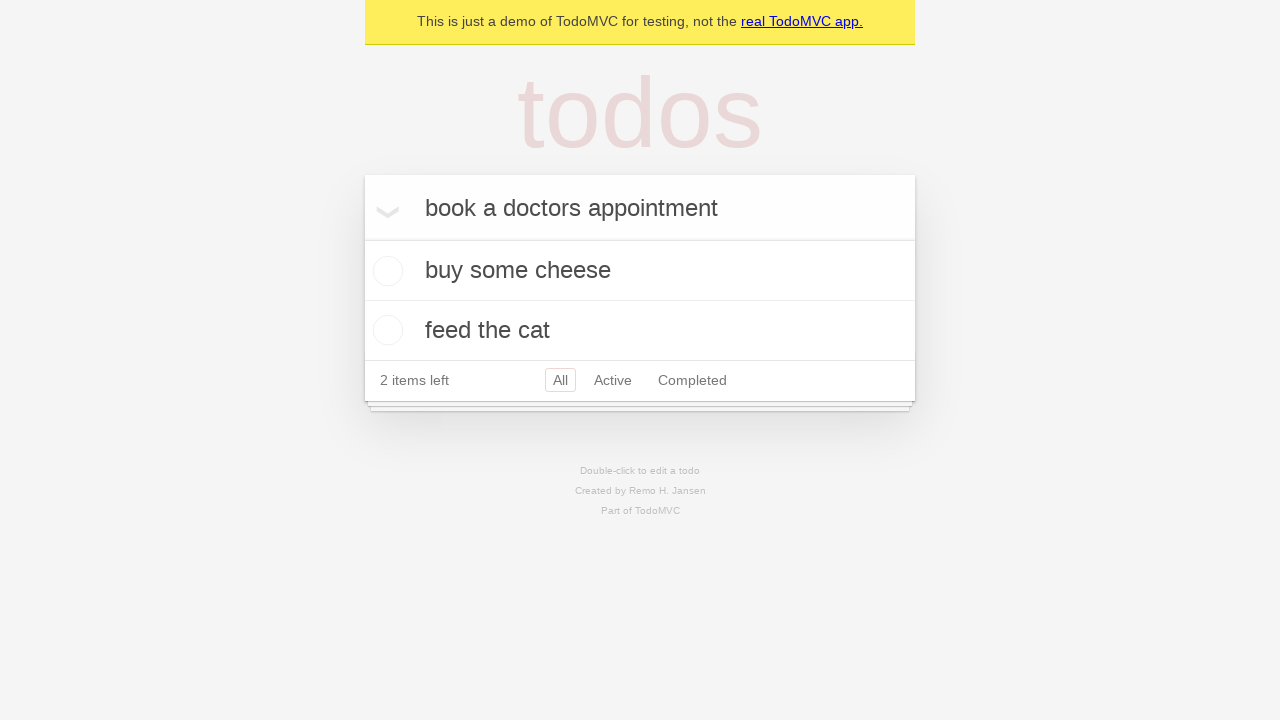

Pressed Enter to create third todo on .new-todo
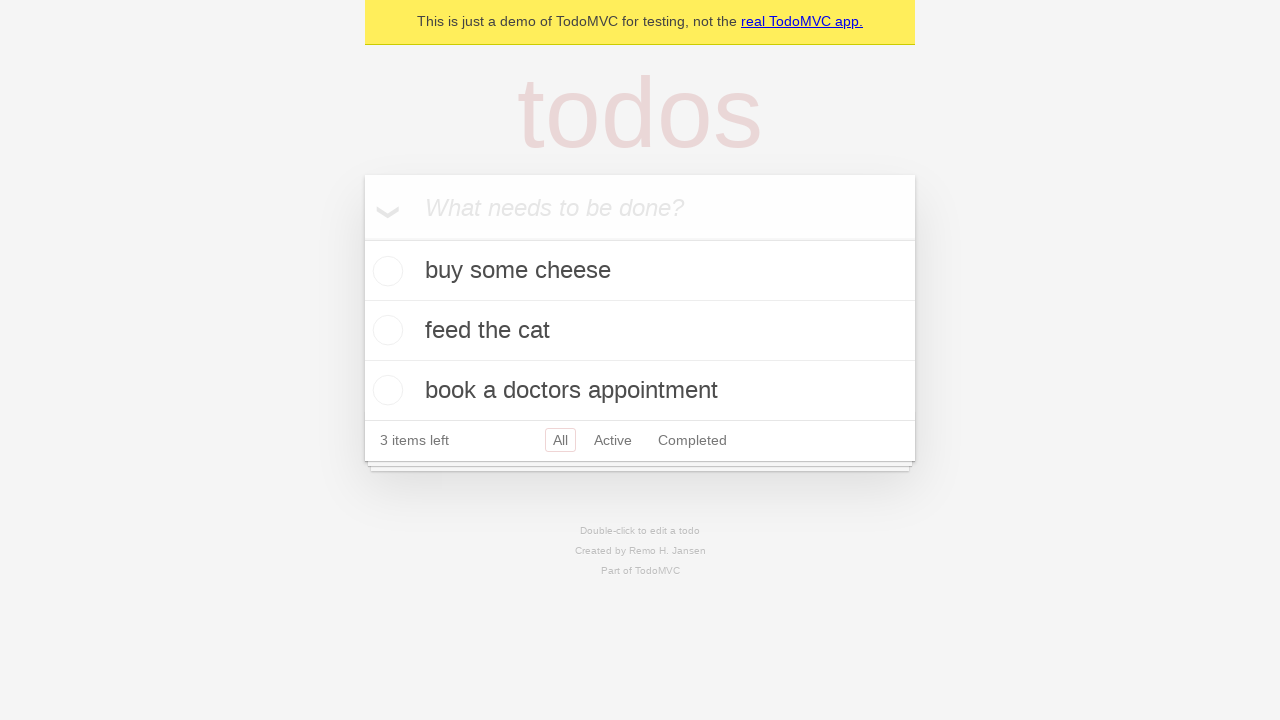

Clicked toggle-all checkbox to mark all todos as completed at (362, 238) on .toggle-all
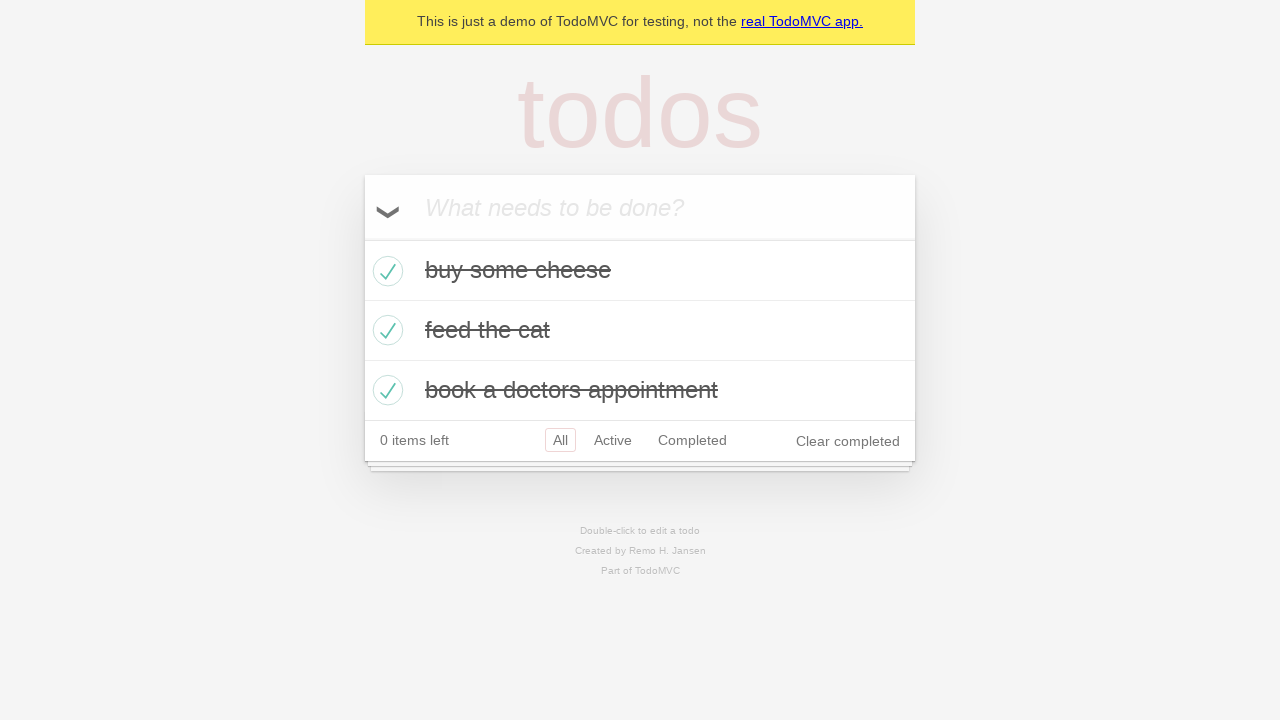

Verified that completed todos are visible in the list
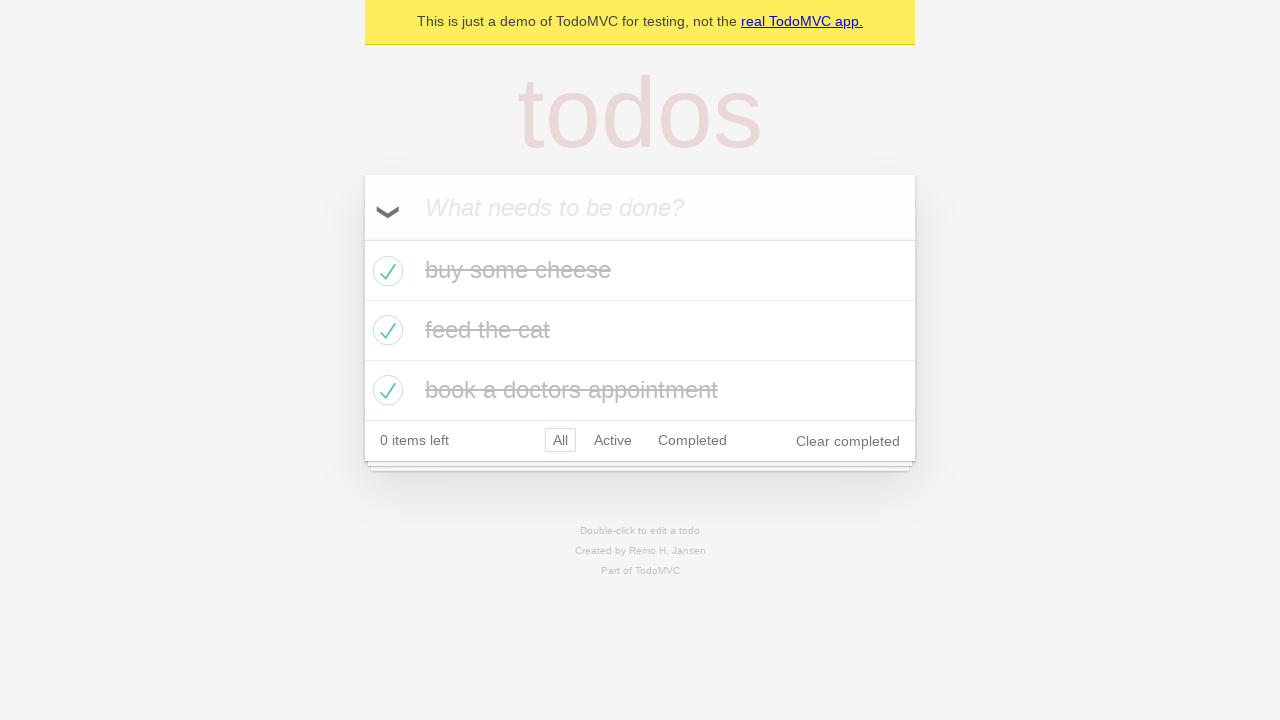

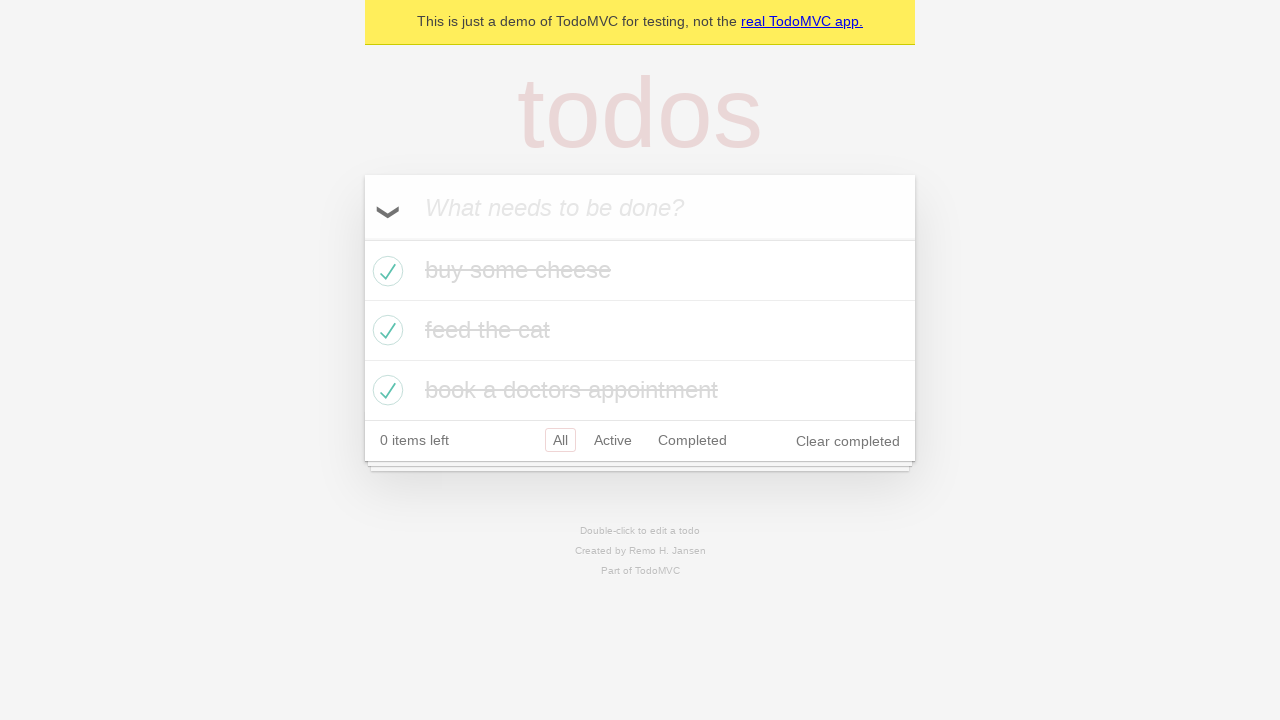